Tests jQuery UI datepicker functionality by clicking on the datepicker field, navigating to the next month, and selecting a specific date

Starting URL: https://jqueryui.com/datepicker/

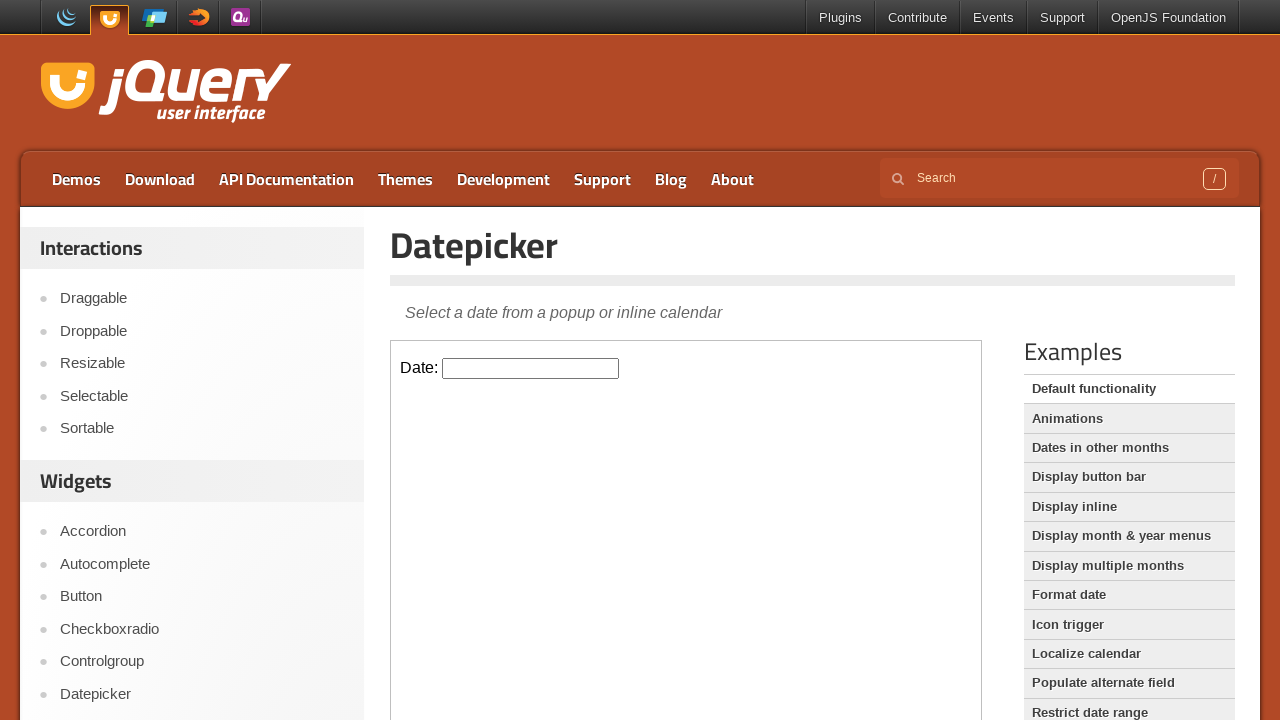

Located iframe containing datepicker demo
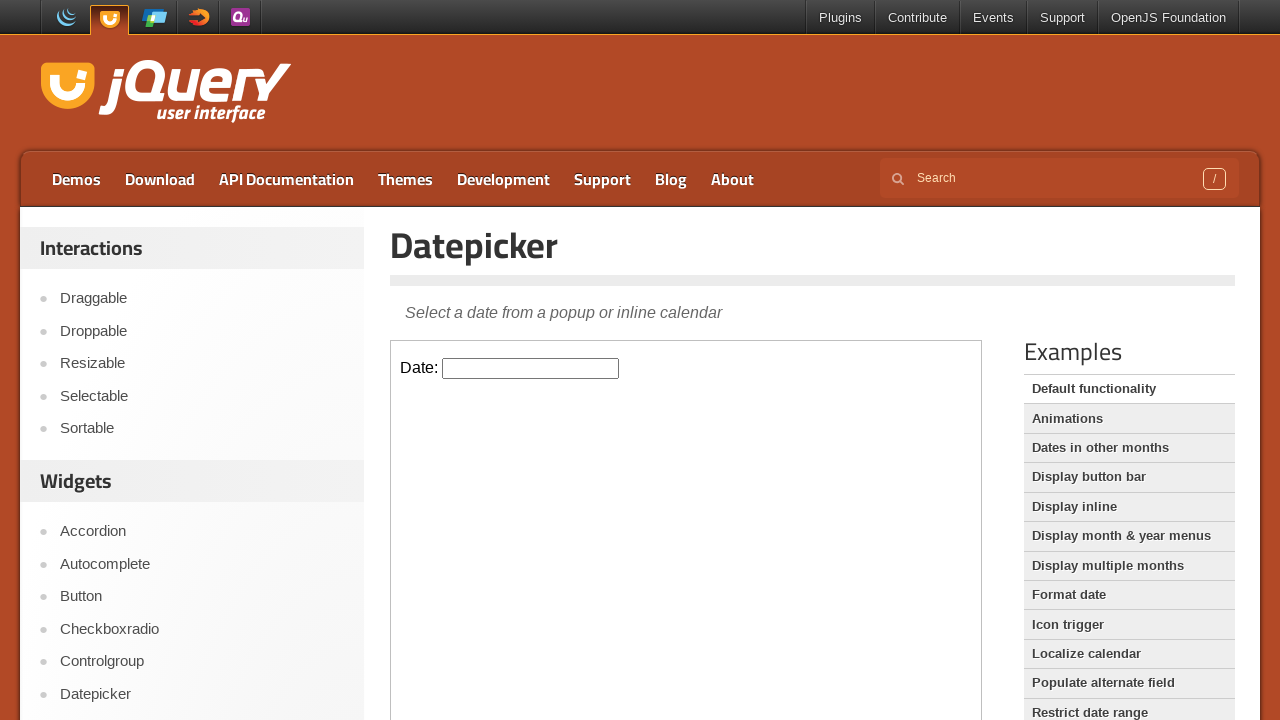

Clicked on datepicker input field to open calendar at (531, 368) on iframe >> nth=0 >> internal:control=enter-frame >> #datepicker
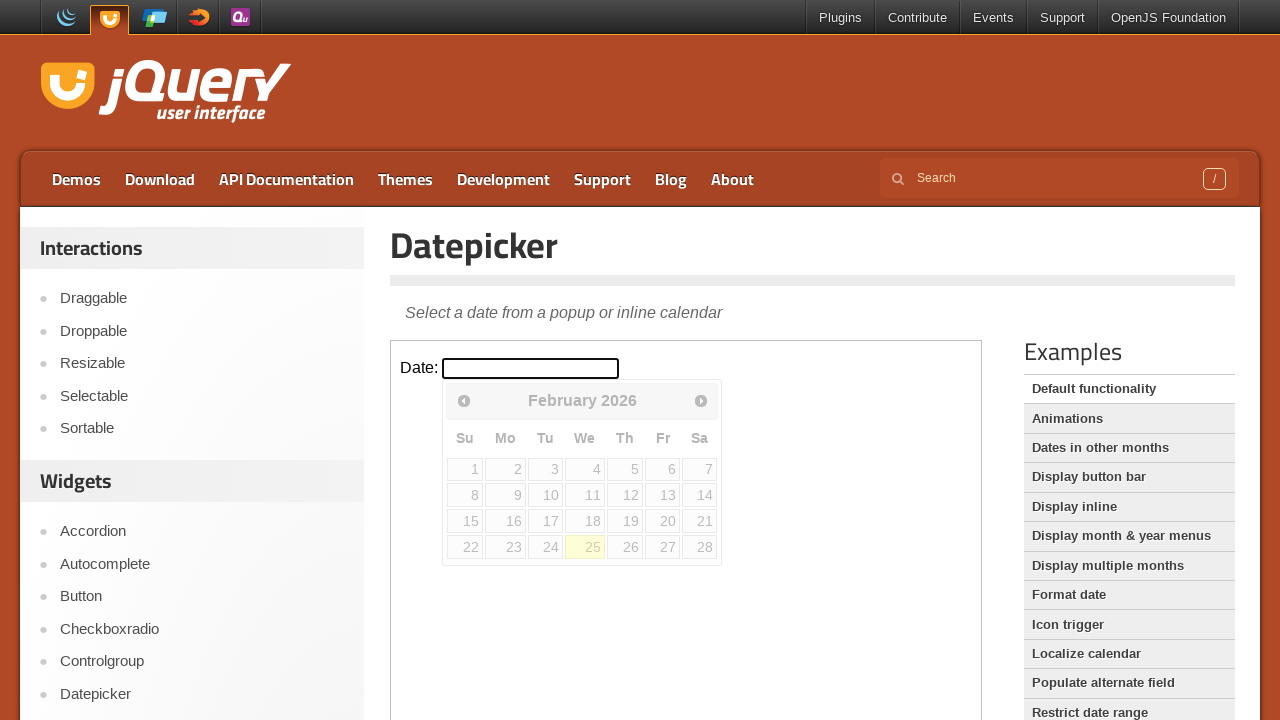

Clicked next month button to navigate forward at (701, 400) on iframe >> nth=0 >> internal:control=enter-frame >> span.ui-icon.ui-icon-circle-t
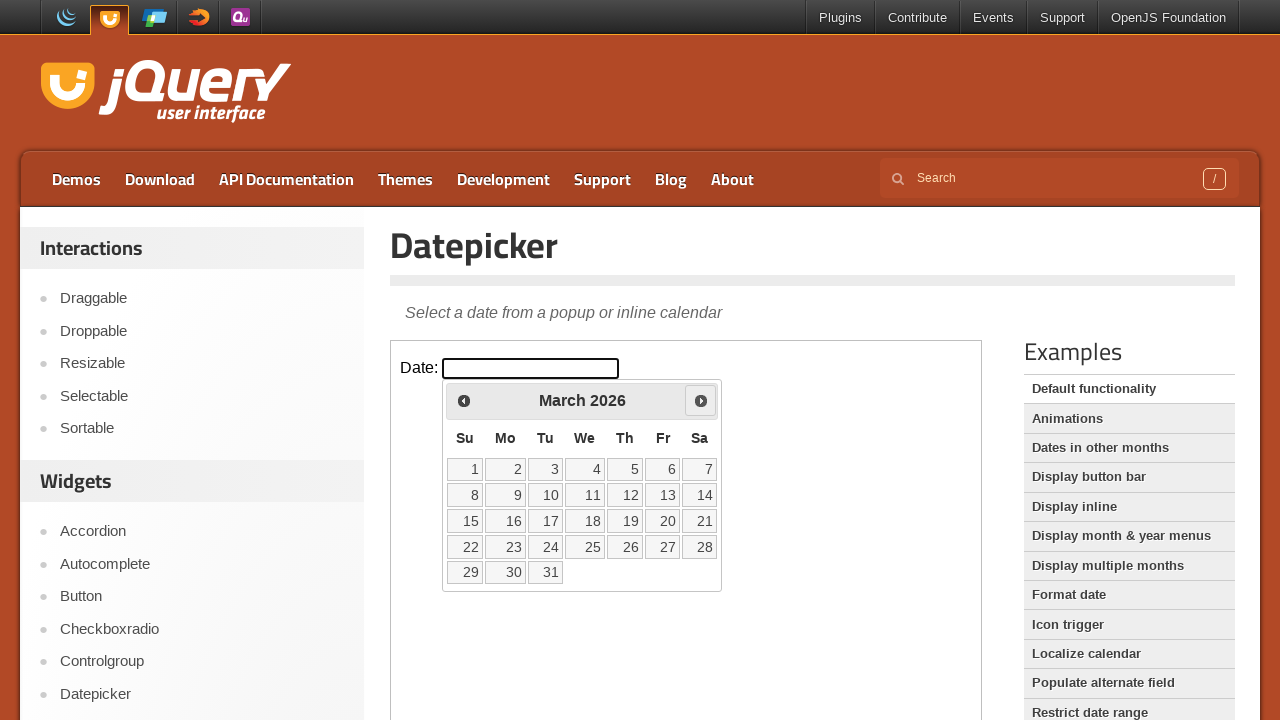

Selected date 22 from the calendar at (465, 547) on iframe >> nth=0 >> internal:control=enter-frame >> a[data-date='22']
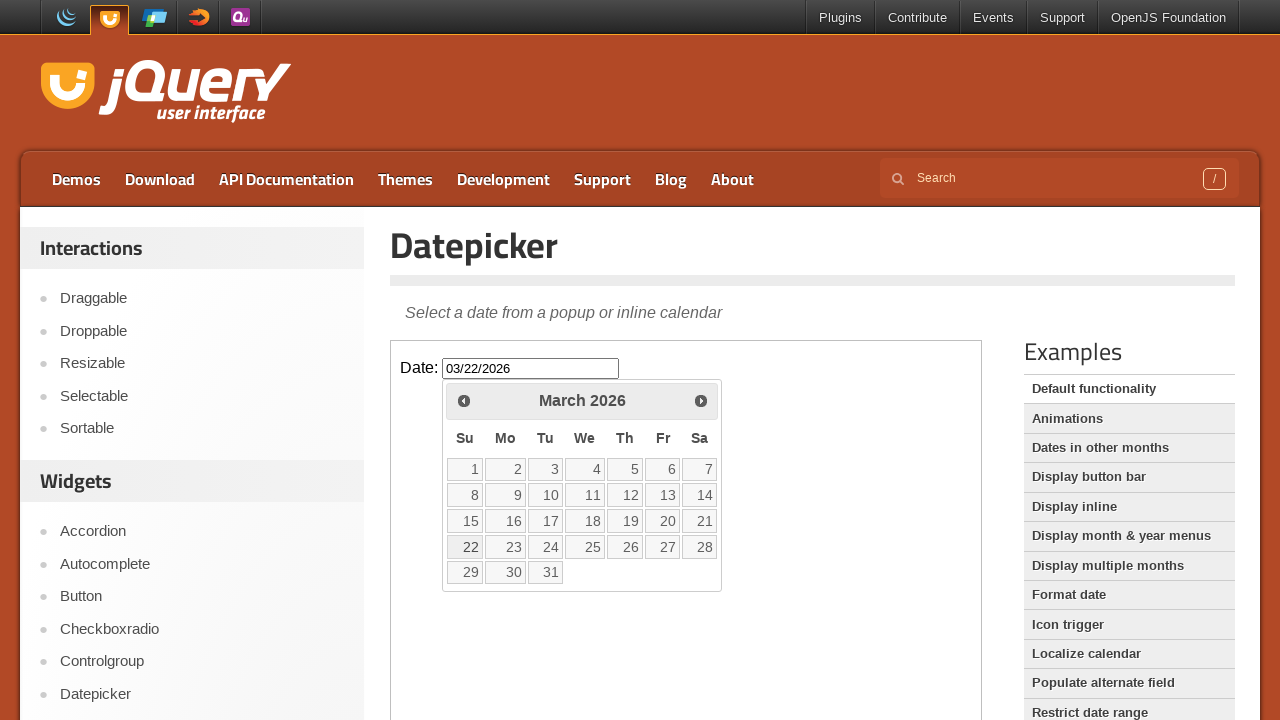

Retrieved selected date value: 03/22/2026
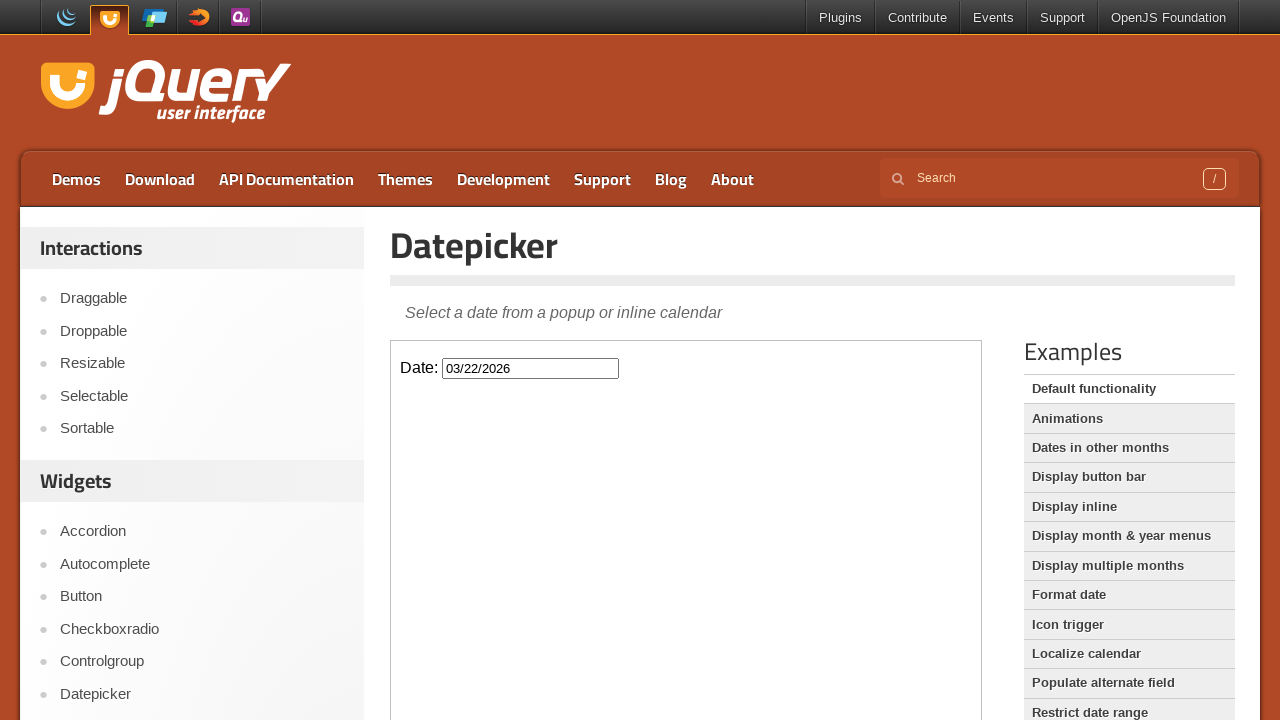

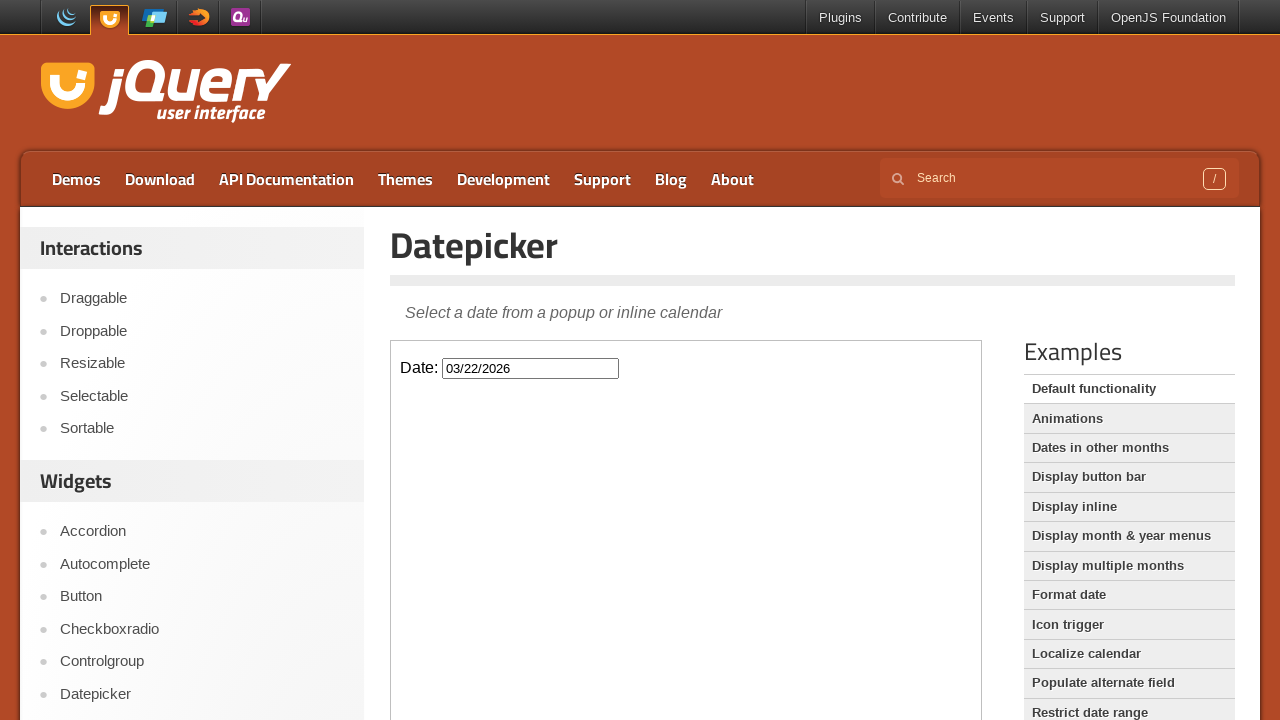